Tests JavaScript confirm alert handling by clicking a button that triggers a confirm dialog and accepting it

Starting URL: https://v1.training-support.net/selenium/javascript-alerts

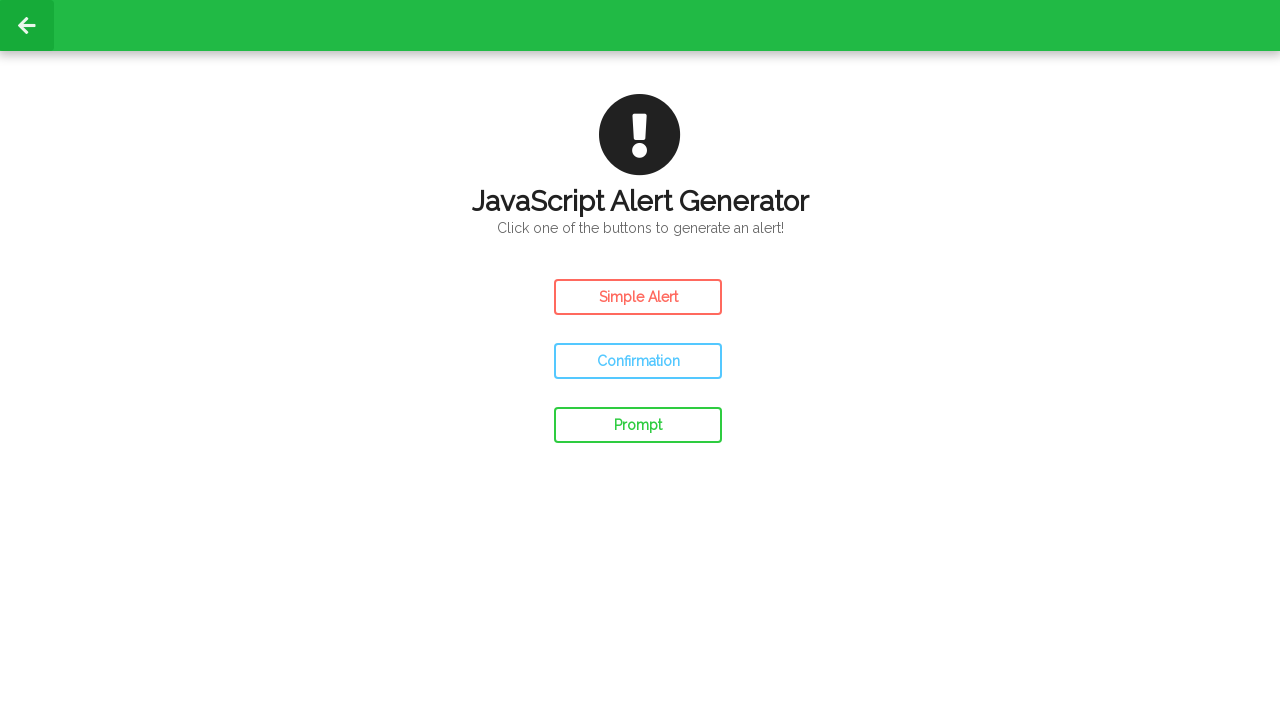

Set up dialog handler to accept confirm dialogs
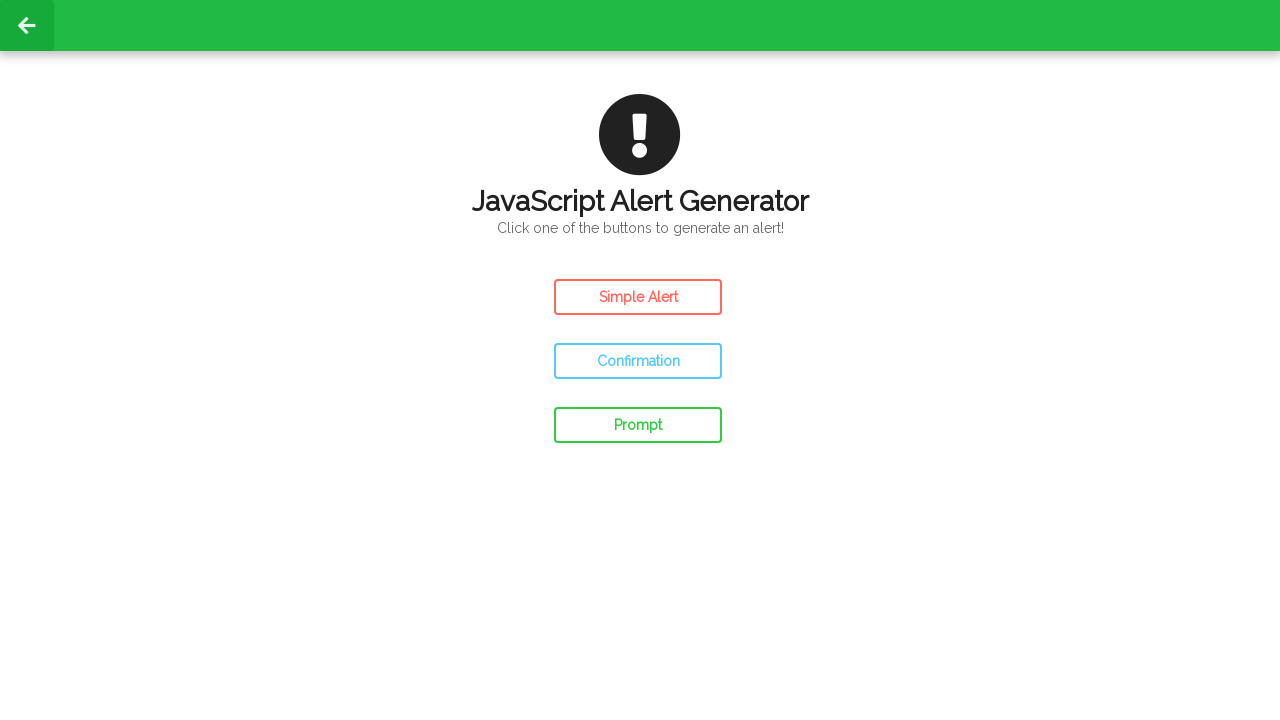

Clicked the confirm alert button to trigger JavaScript confirm dialog at (638, 361) on #confirm
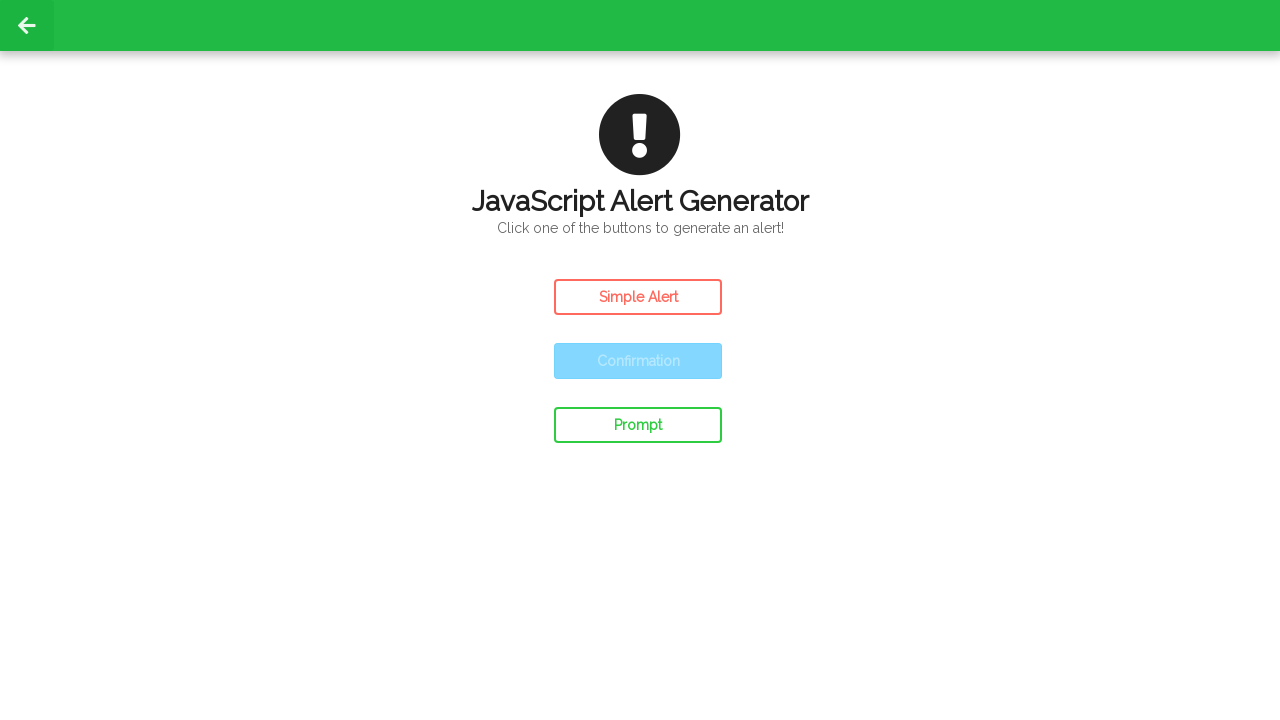

Waited for confirm dialog to be processed
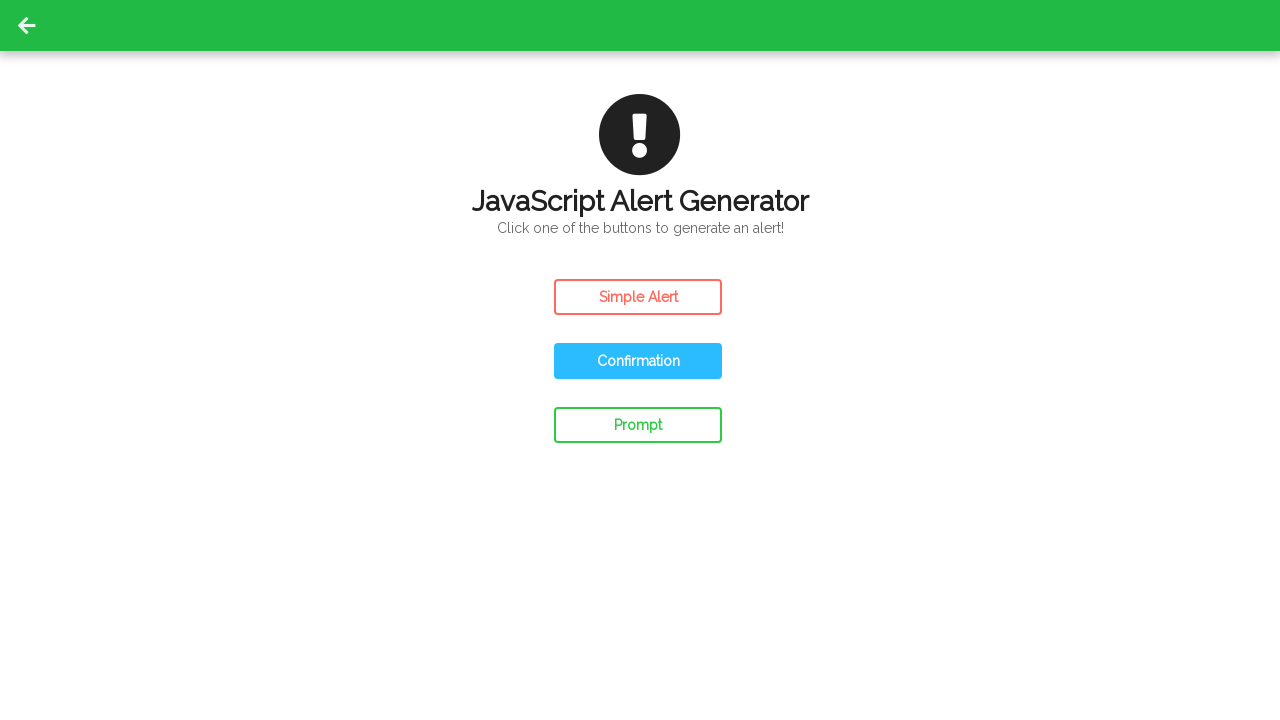

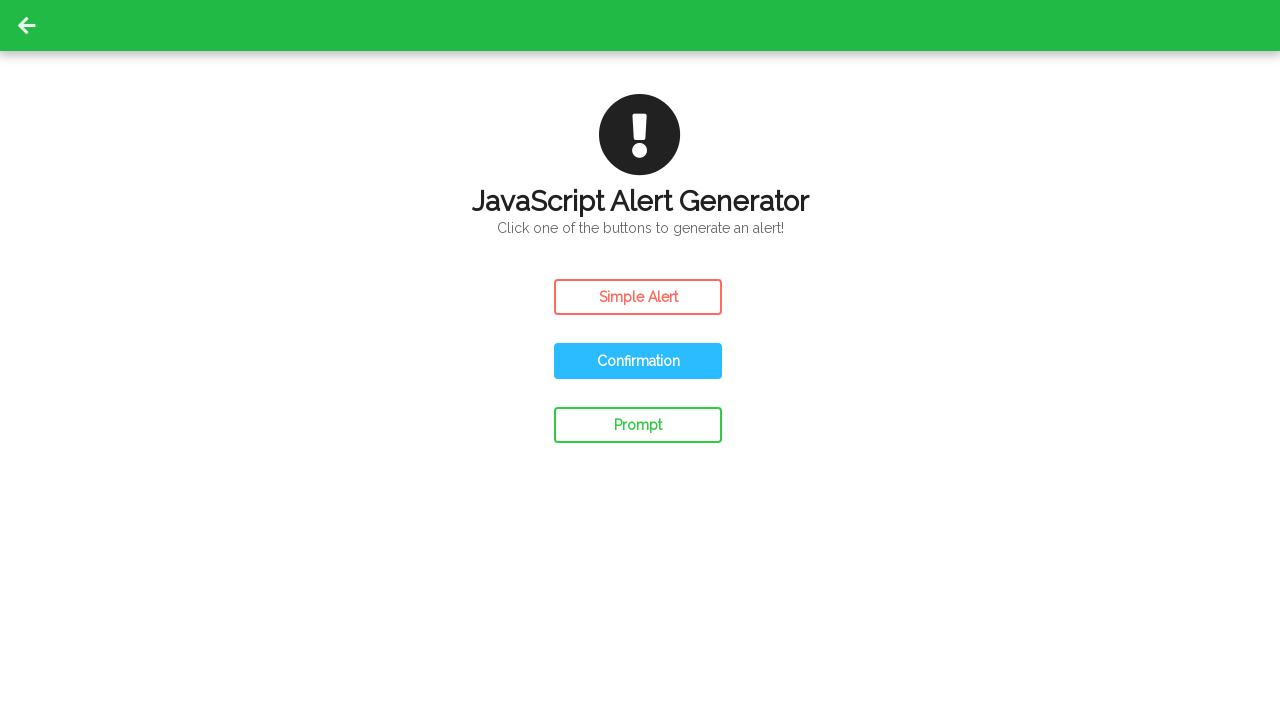